Tests finding a link by its text (a mathematically calculated number), clicking it, then filling out a form with first name, last name, city, and country fields, and submitting the form.

Starting URL: http://suninjuly.github.io/find_link_text

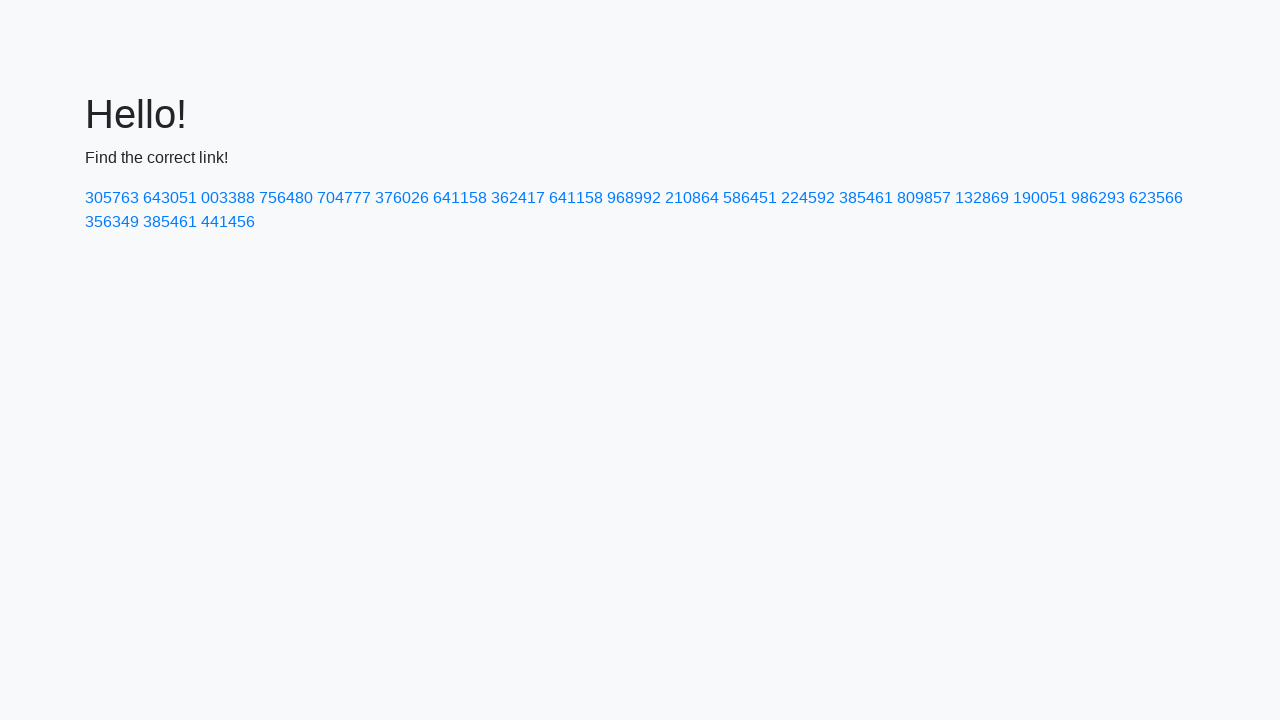

Clicked link with mathematically calculated text: 224592 at (808, 198) on text=224592
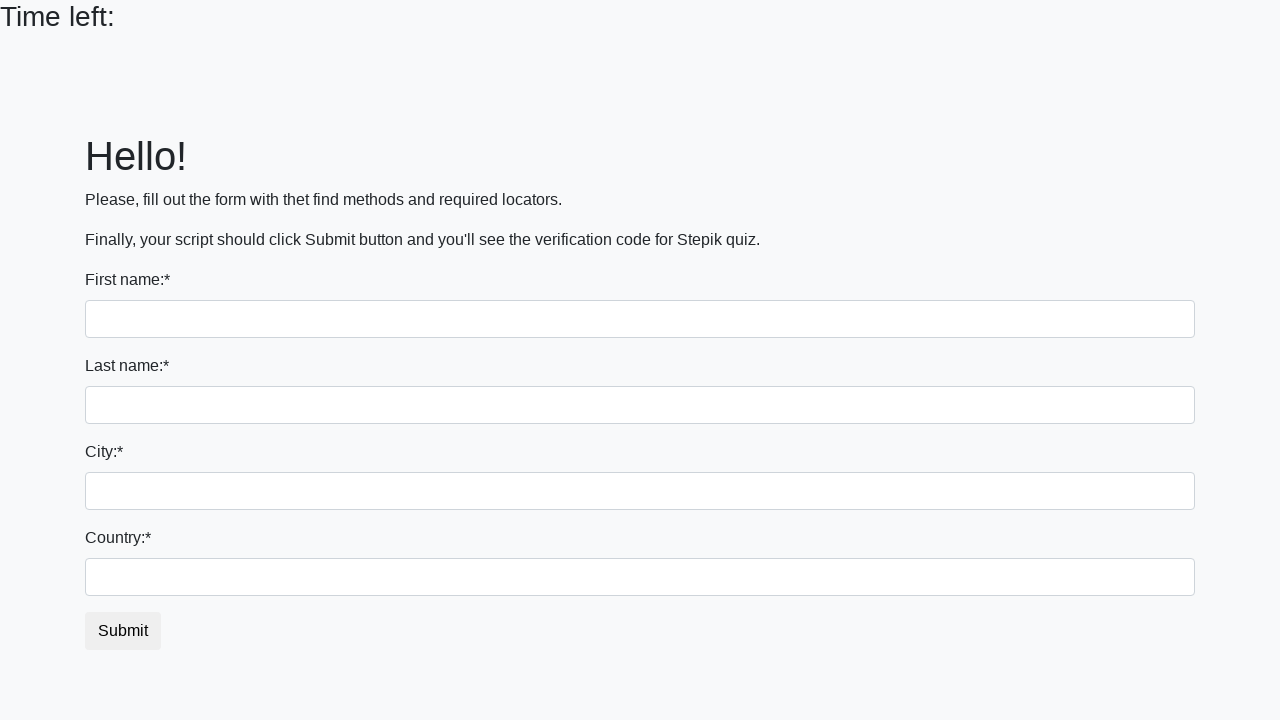

Filled first name field with 'Ivan' on input:first-of-type
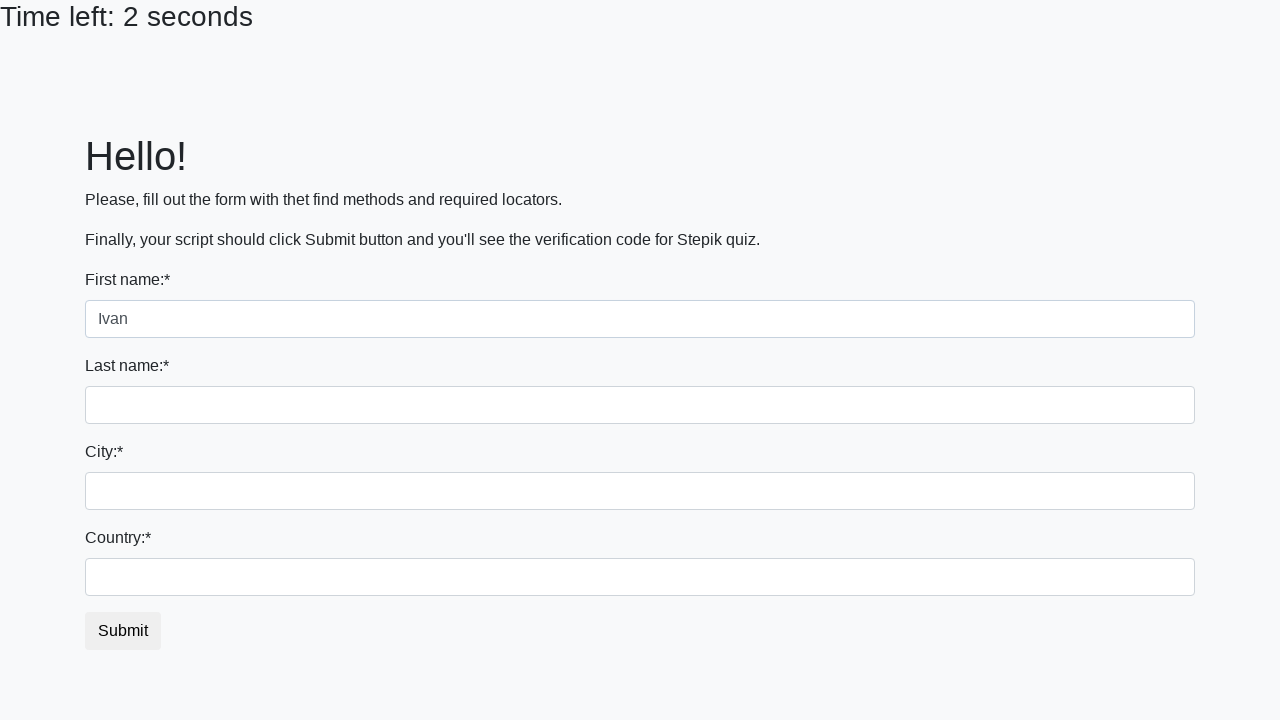

Filled last name field with 'Petrov' on input[name='last_name']
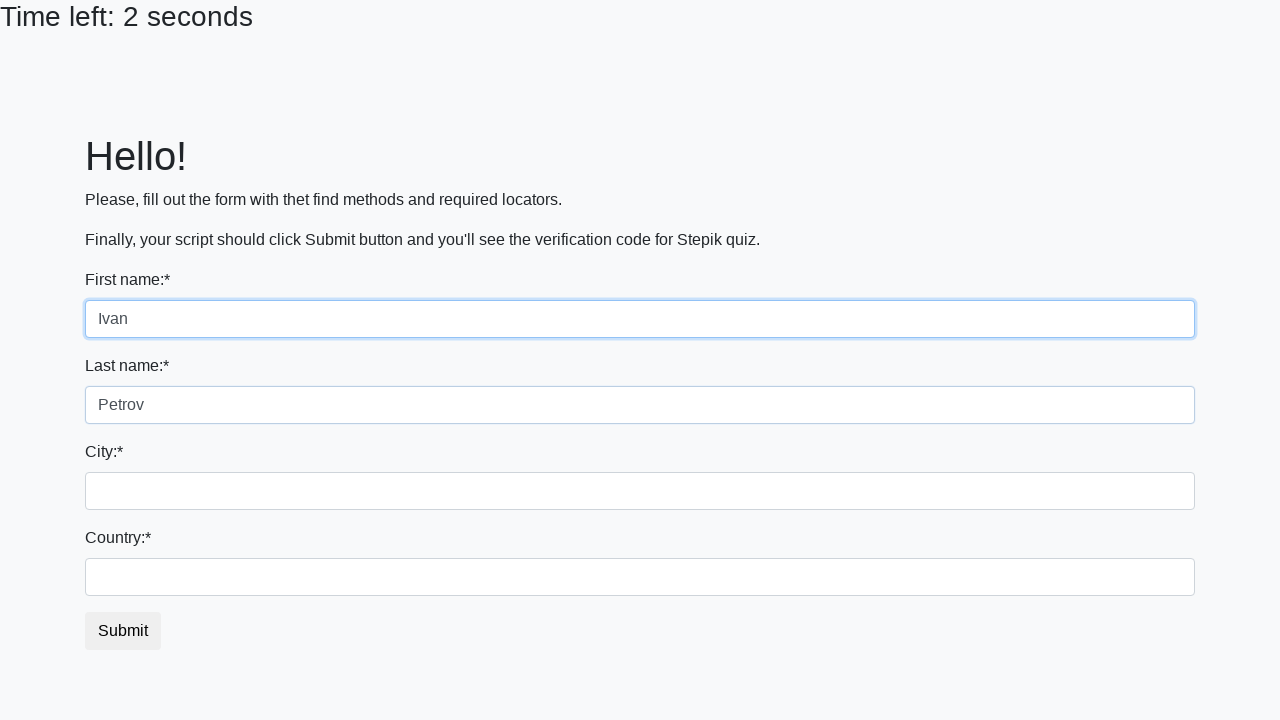

Filled city field with 'Smolensk' on .city
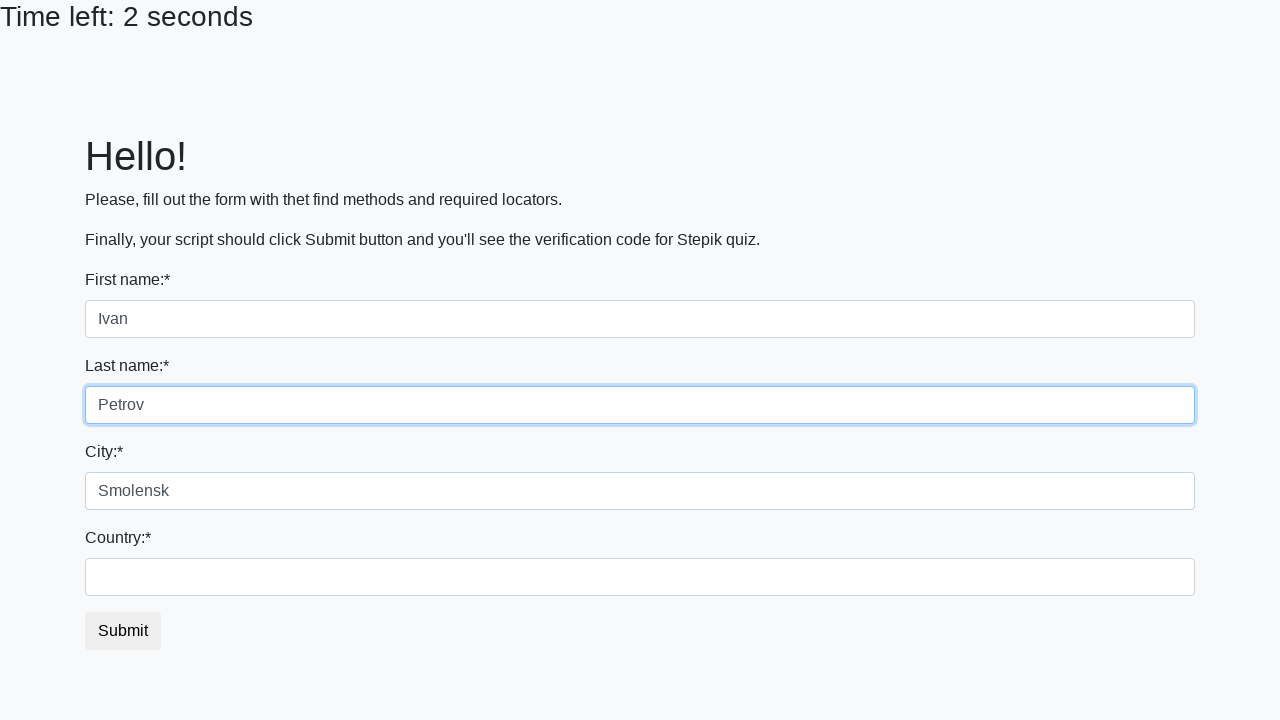

Filled country field with 'Russia' on #country
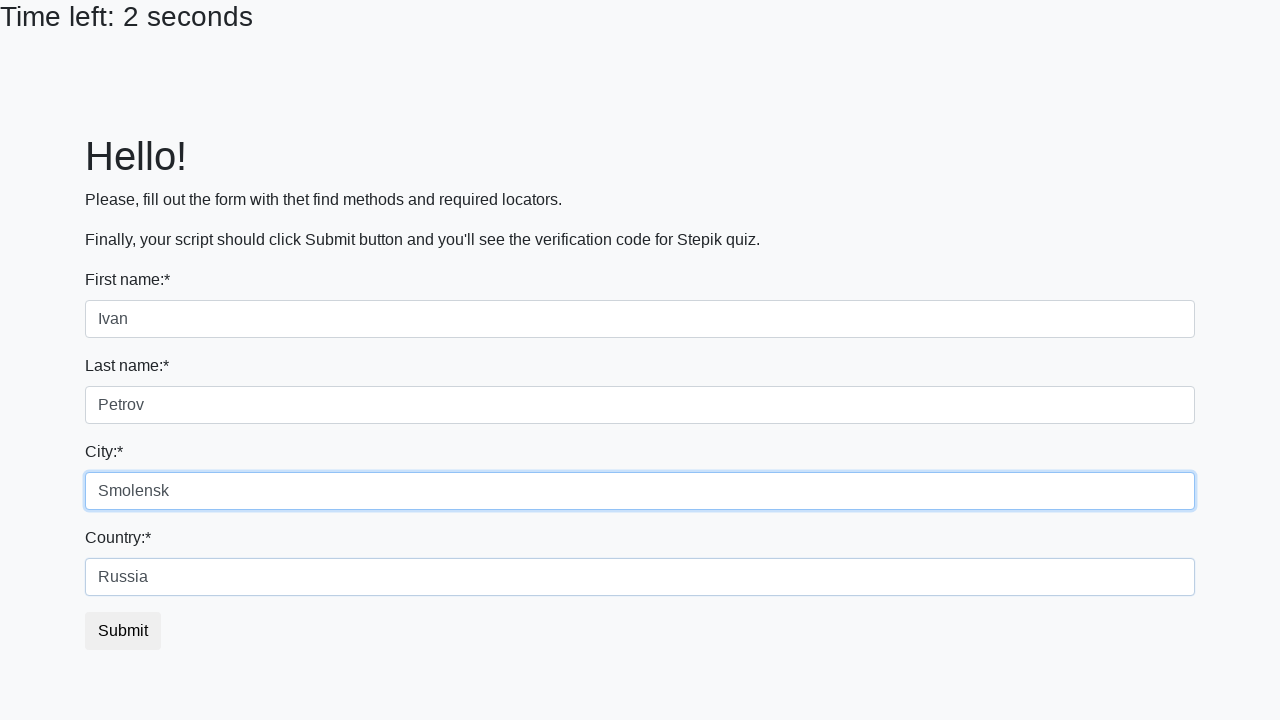

Clicked submit button to complete form submission at (123, 631) on button.btn
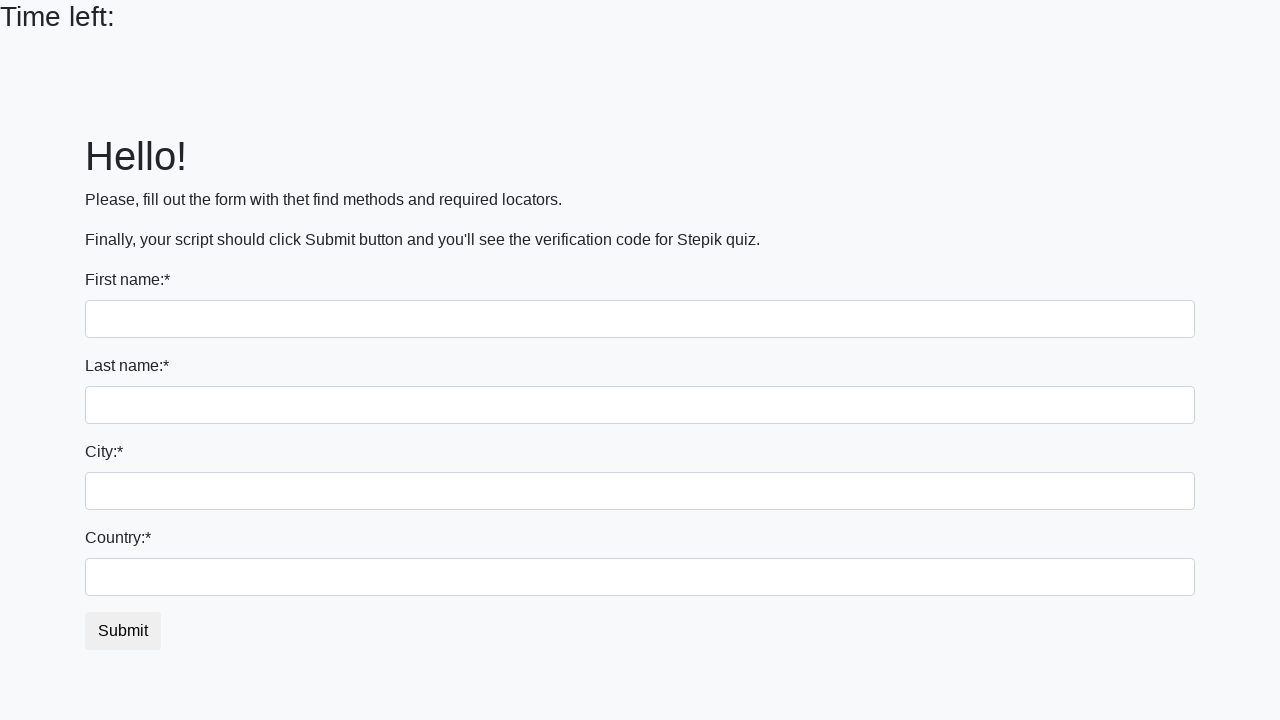

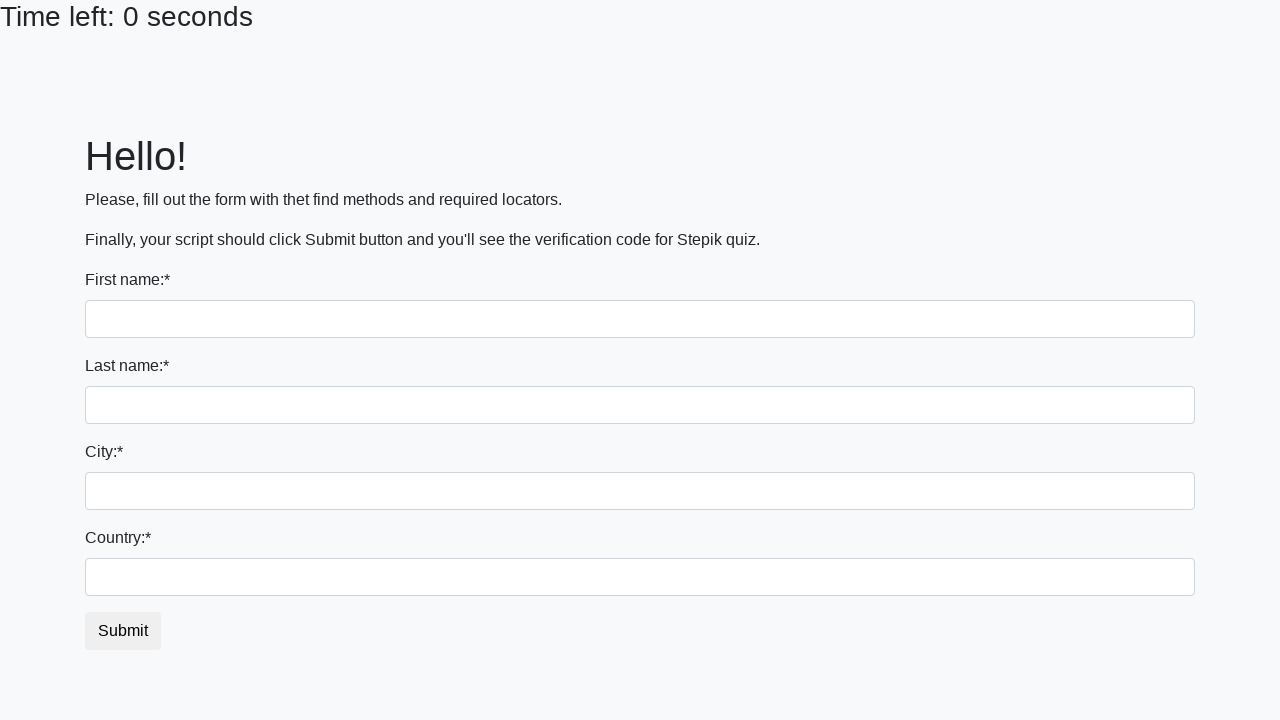